Tests drag and drop functionality on jQuery UI demo page by dragging an element from source to destination within an iframe

Starting URL: https://jqueryui.com/droppable/

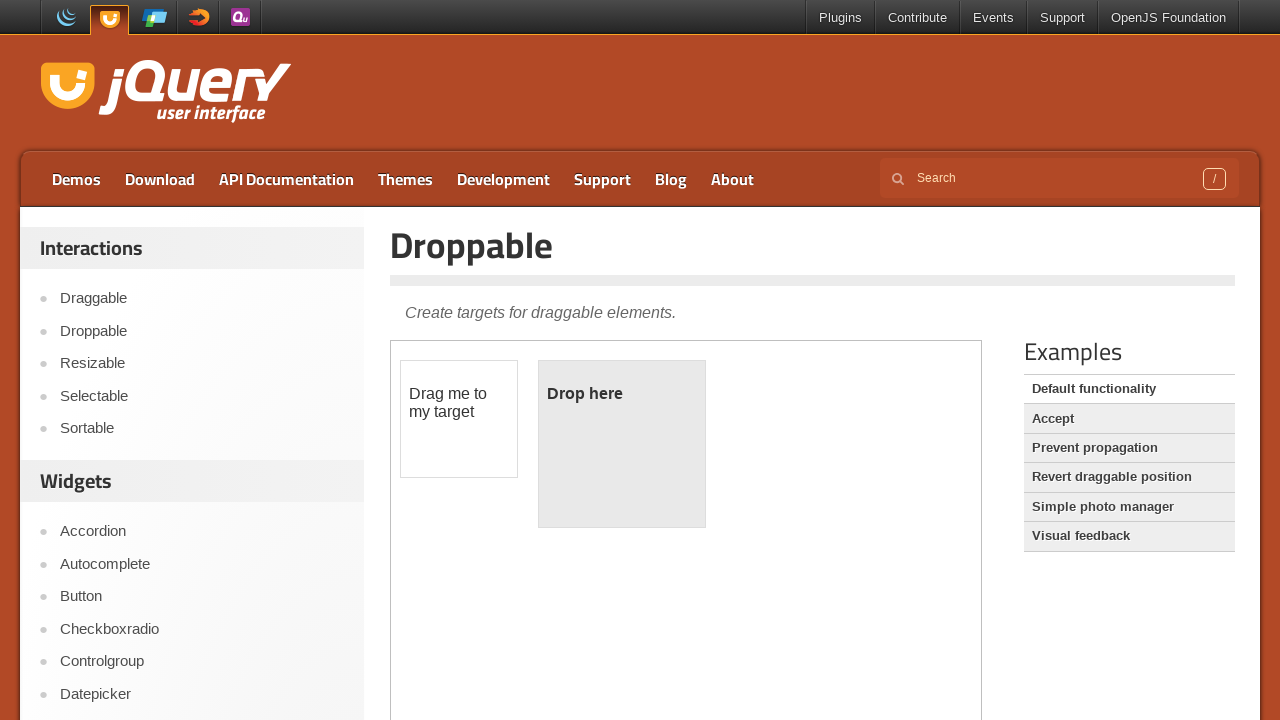

Located the demo iframe containing drag and drop elements
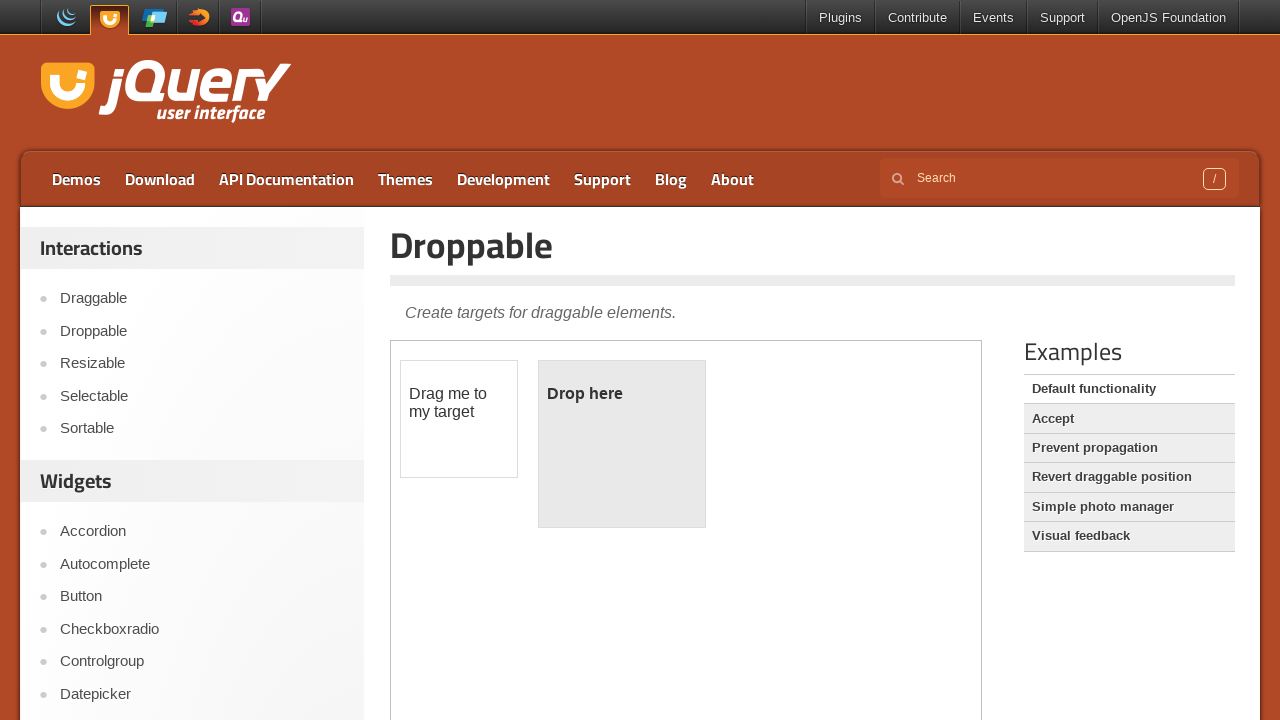

Located the draggable source element in the iframe
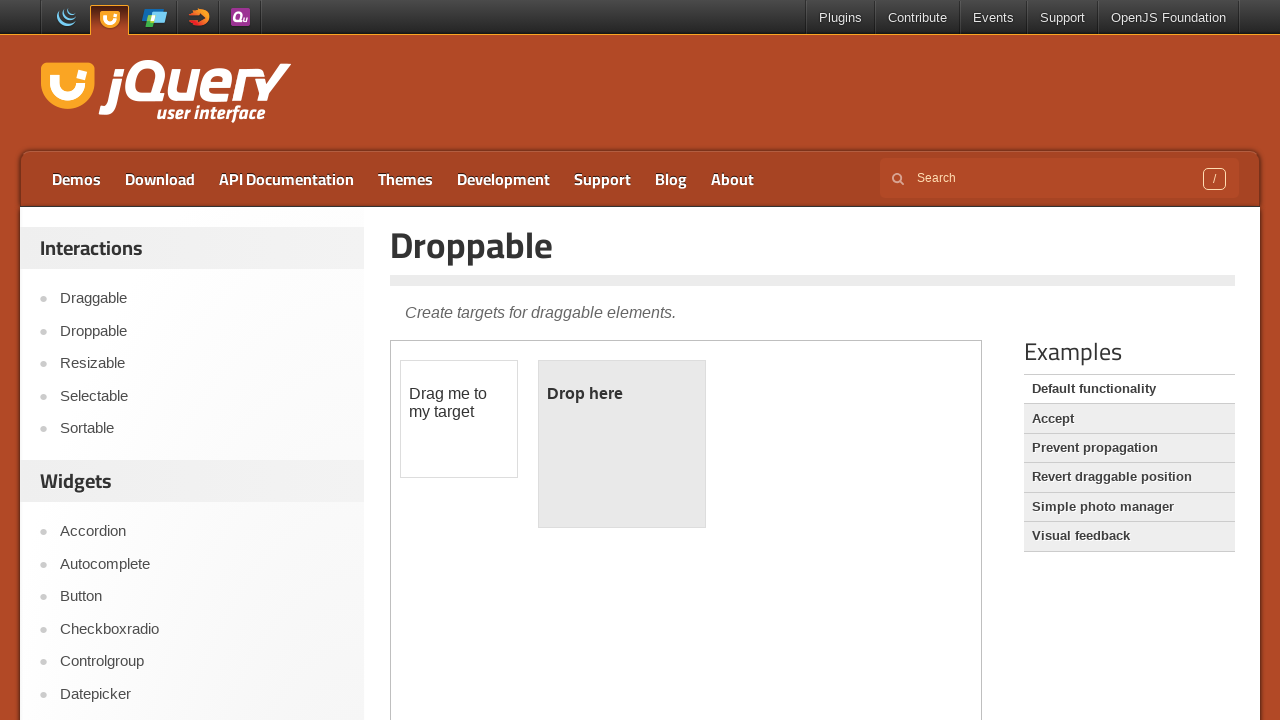

Located the droppable destination element in the iframe
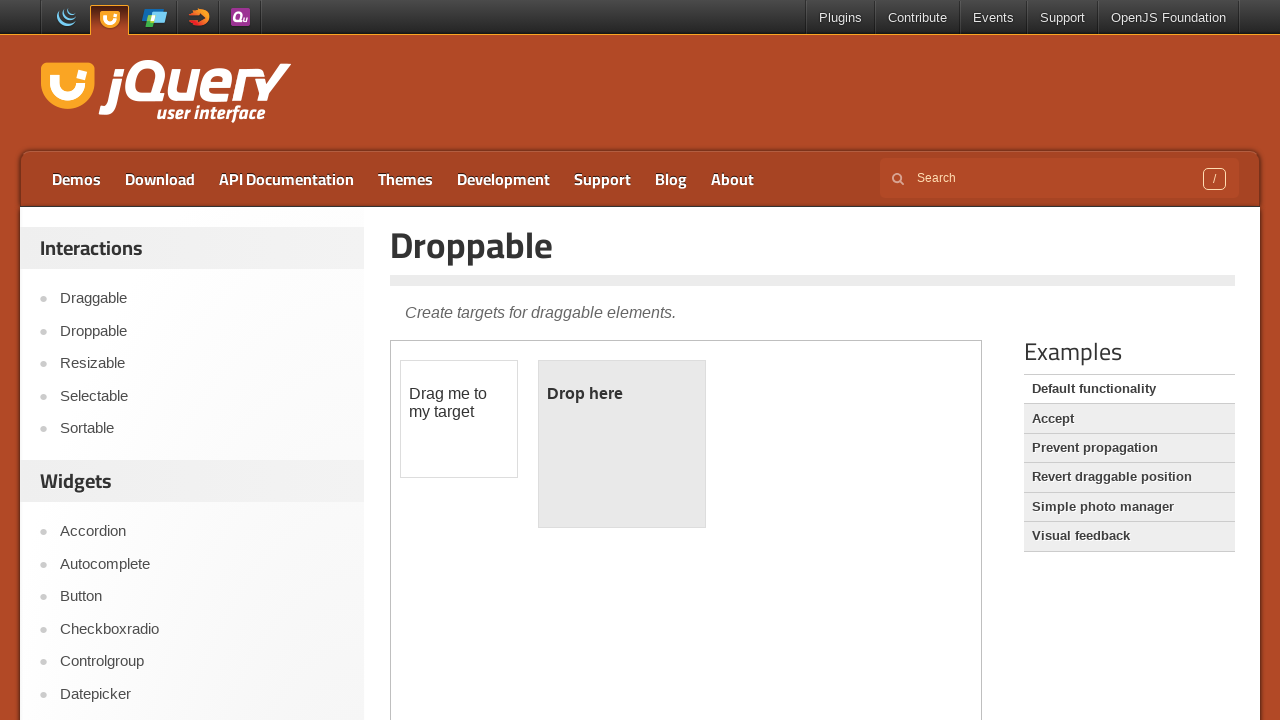

Dragged the source element to the destination element at (622, 444)
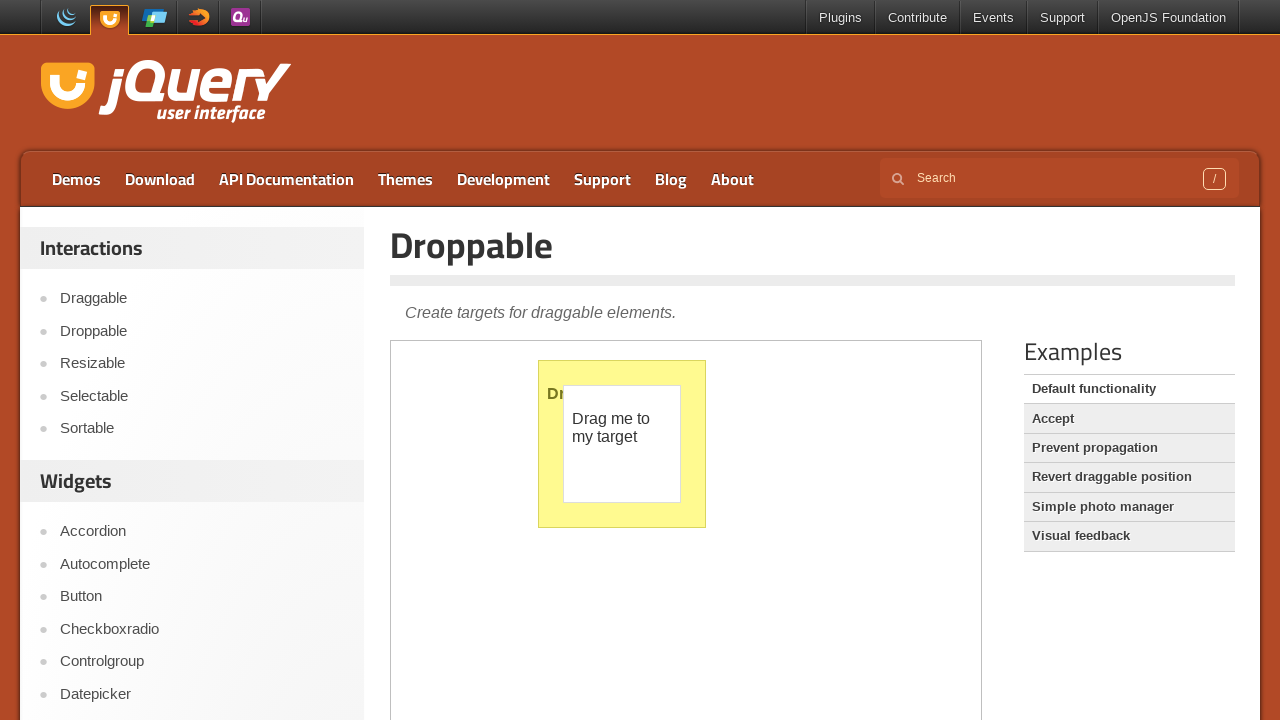

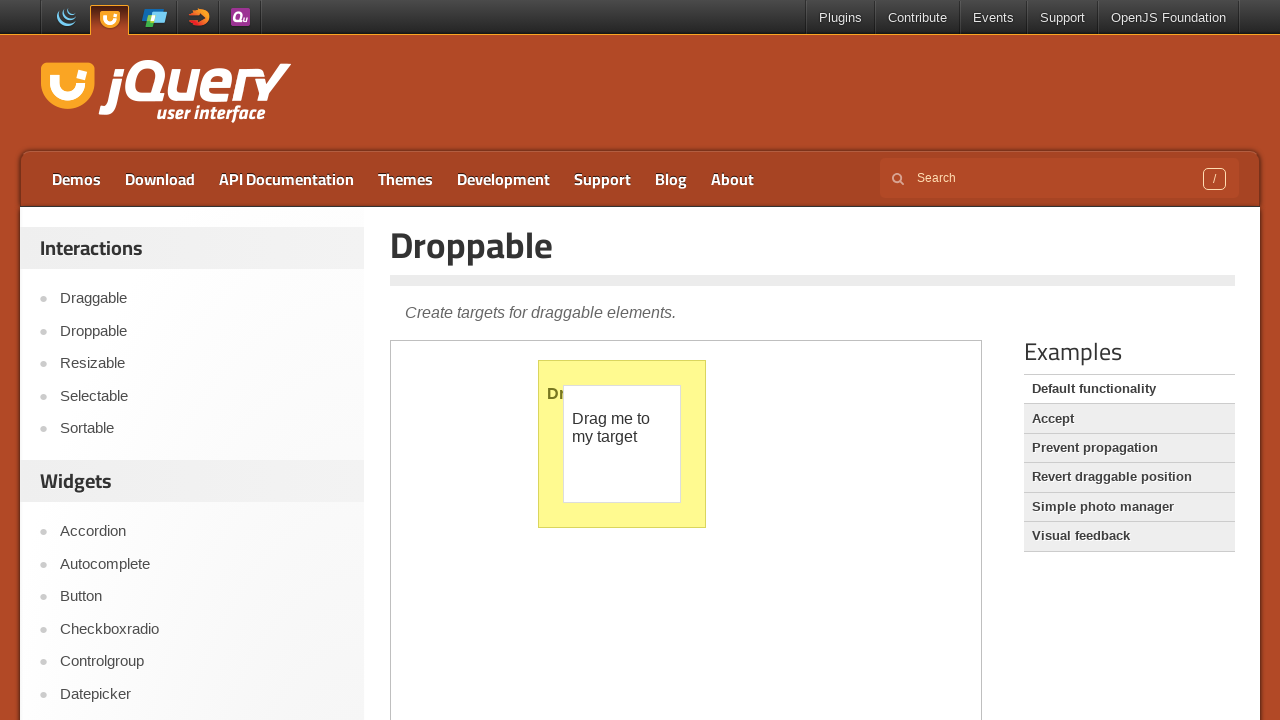